Tests e-commerce functionality on a demo store by filtering for Samsung products, adding an item to the cart, and verifying the cart displays the correct item.

Starting URL: https://bstackdemo.com/

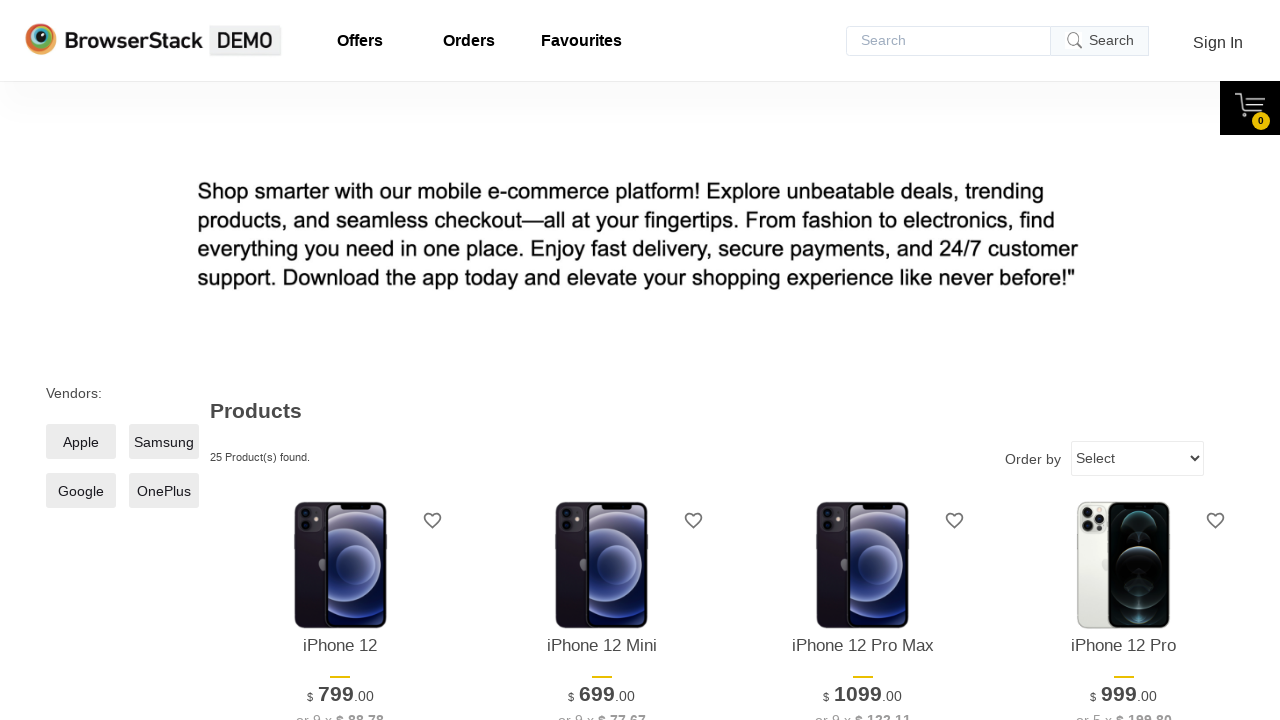

Page loaded with StackDemo title
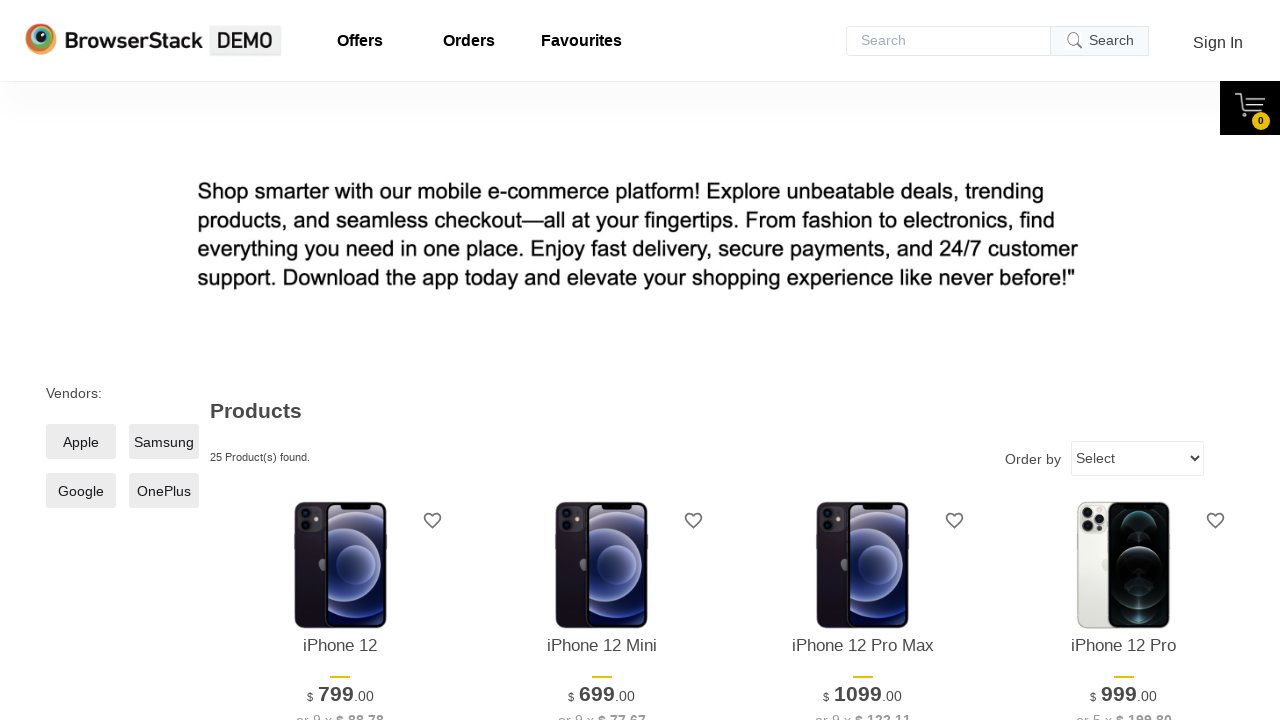

Clicked Samsung filter checkbox at (164, 442) on xpath=//*[@id="__next"]/div/div/main/div[1]/div[2]/label/span
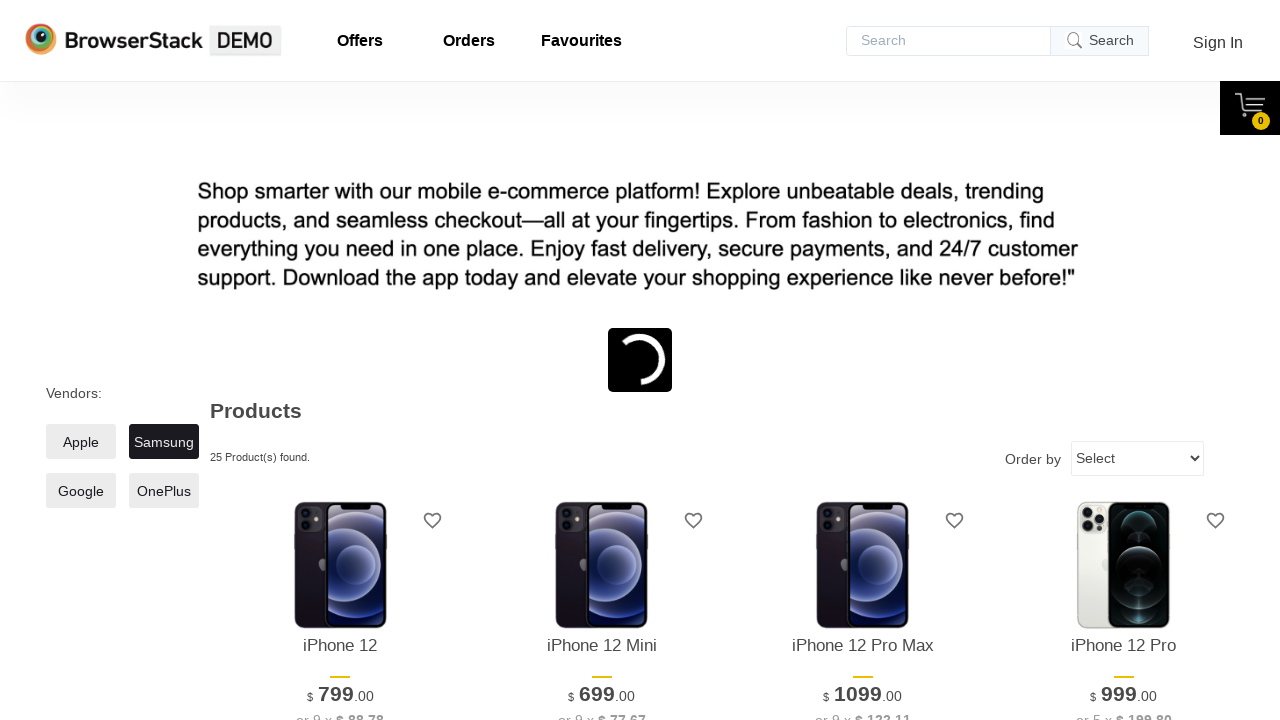

Samsung product loaded on page
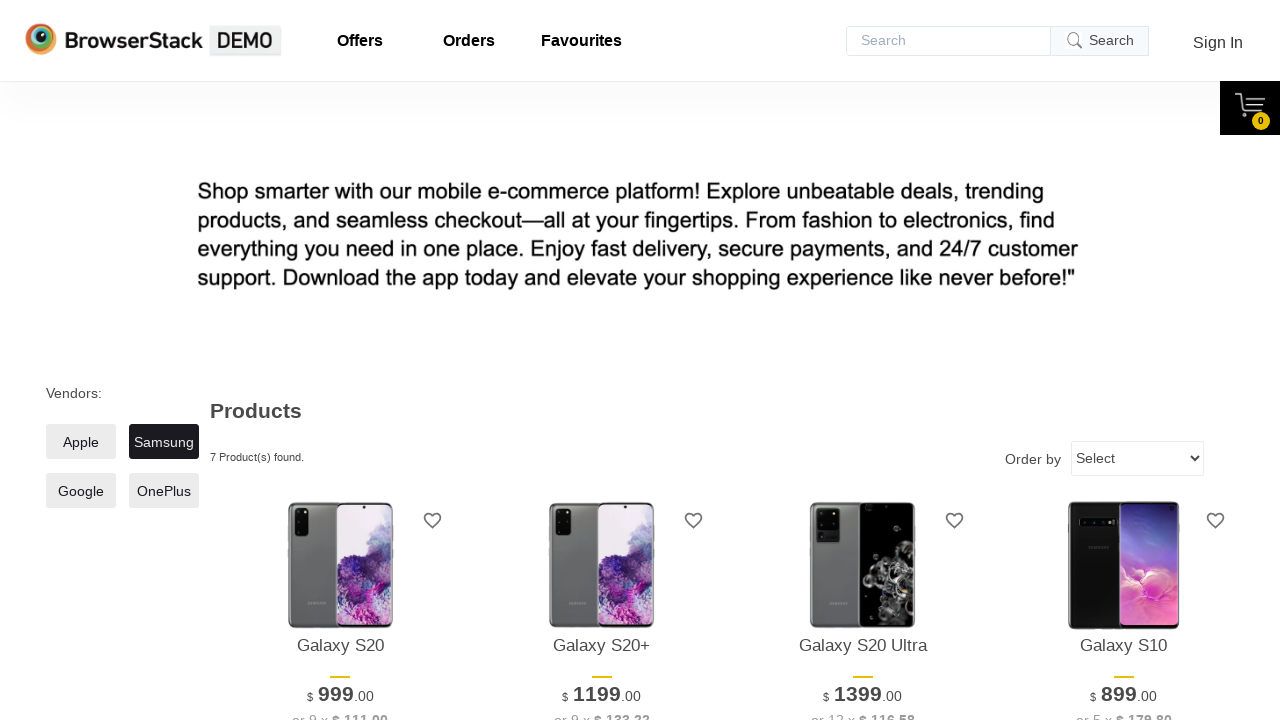

Retrieved product name from page: Galaxy S20
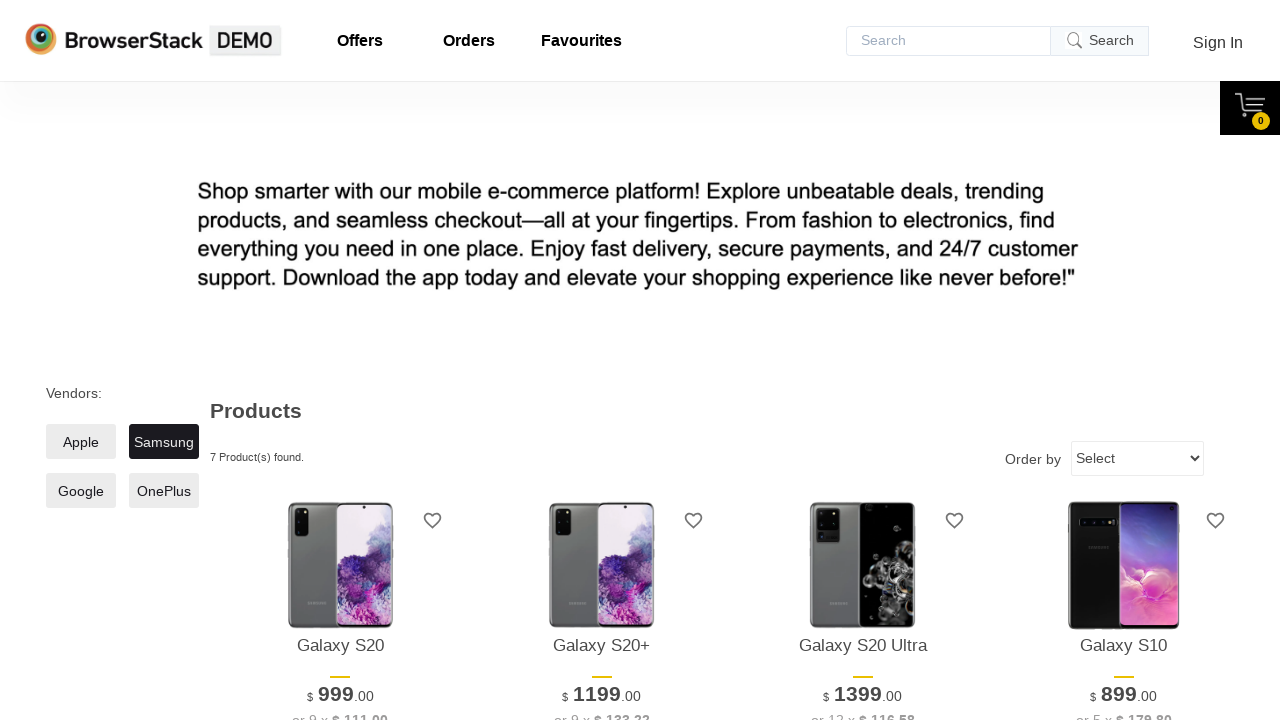

Clicked 'Add to cart' button for Samsung product at (340, 361) on xpath=//*[@id="10"]/div[4]
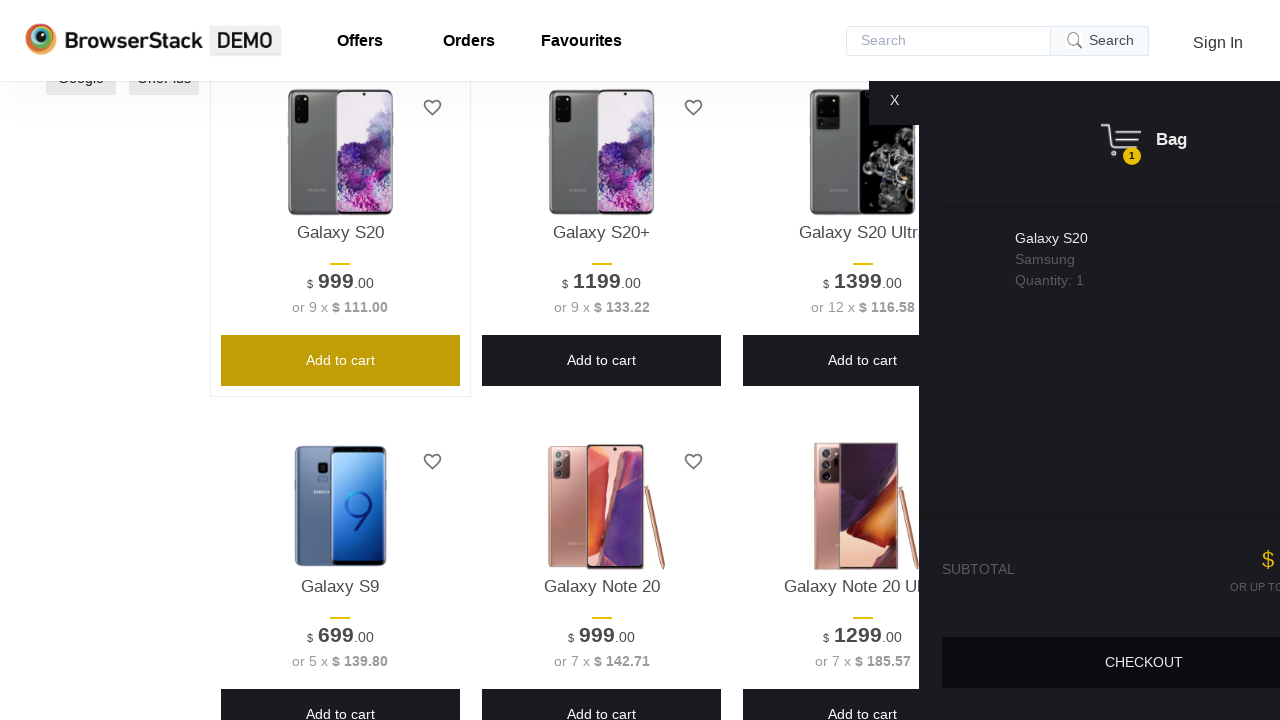

Cart pane became visible
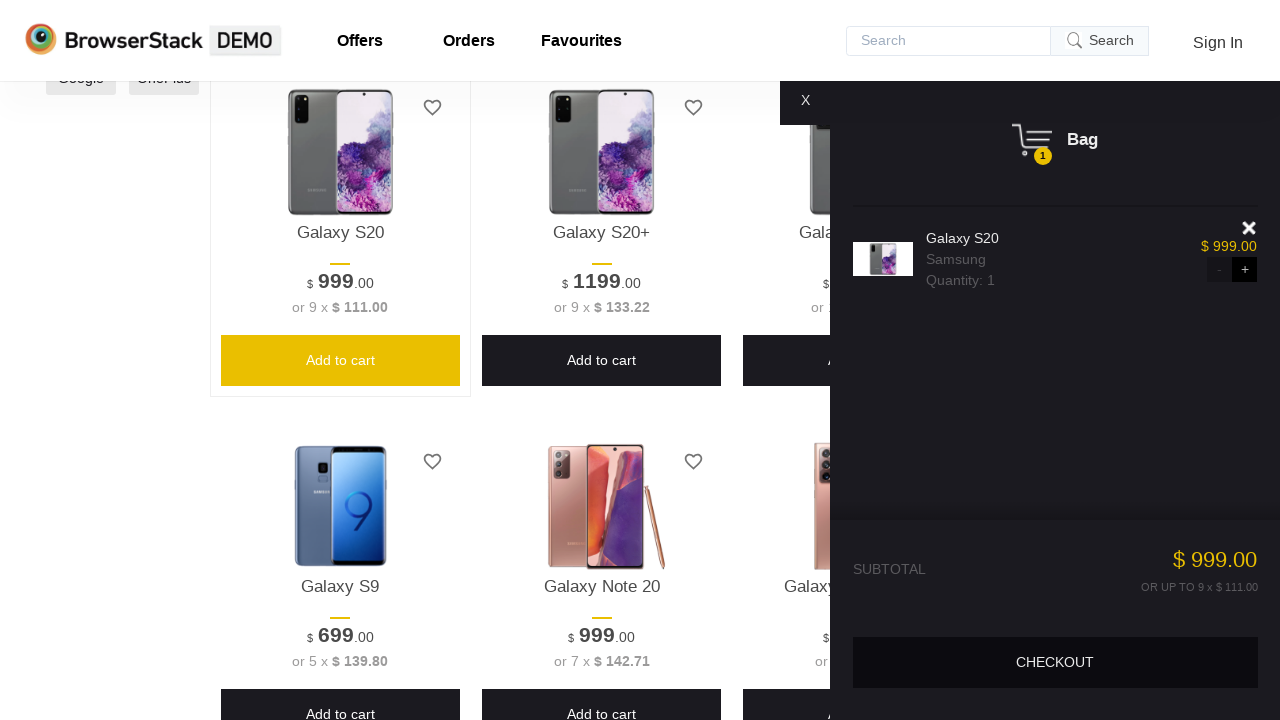

Product item loaded in cart
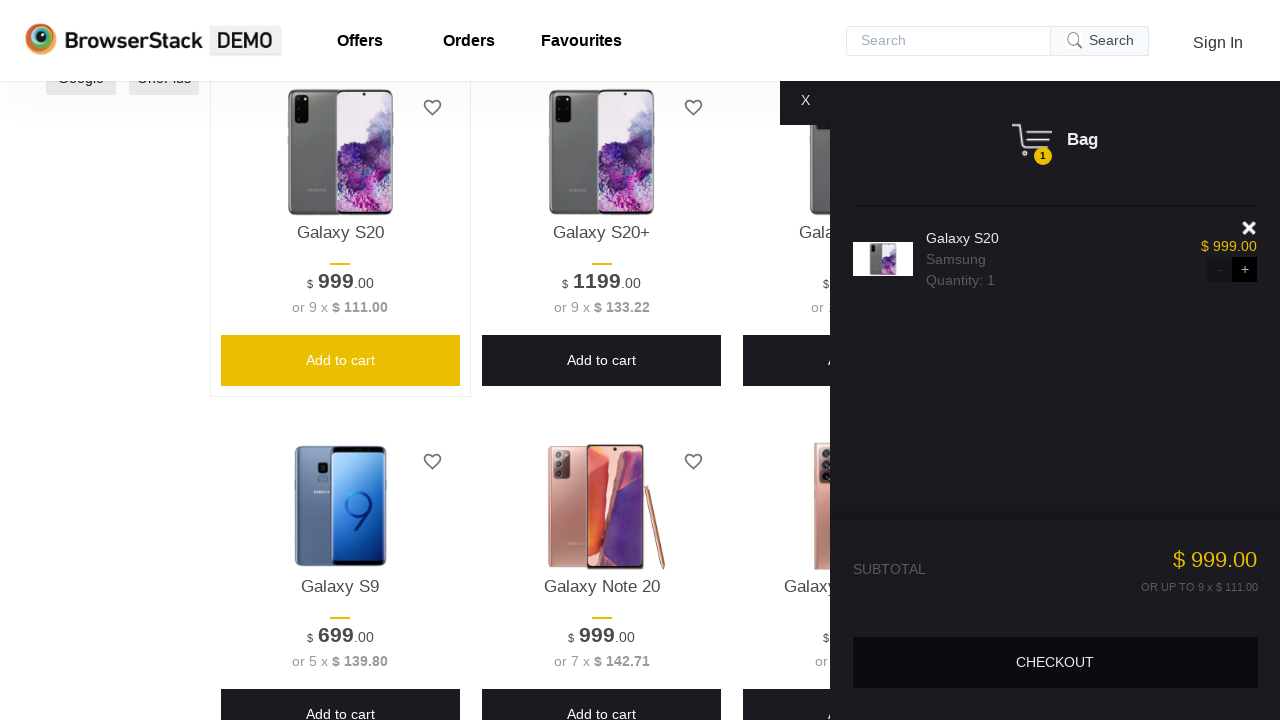

Retrieved product name from cart: Galaxy S20
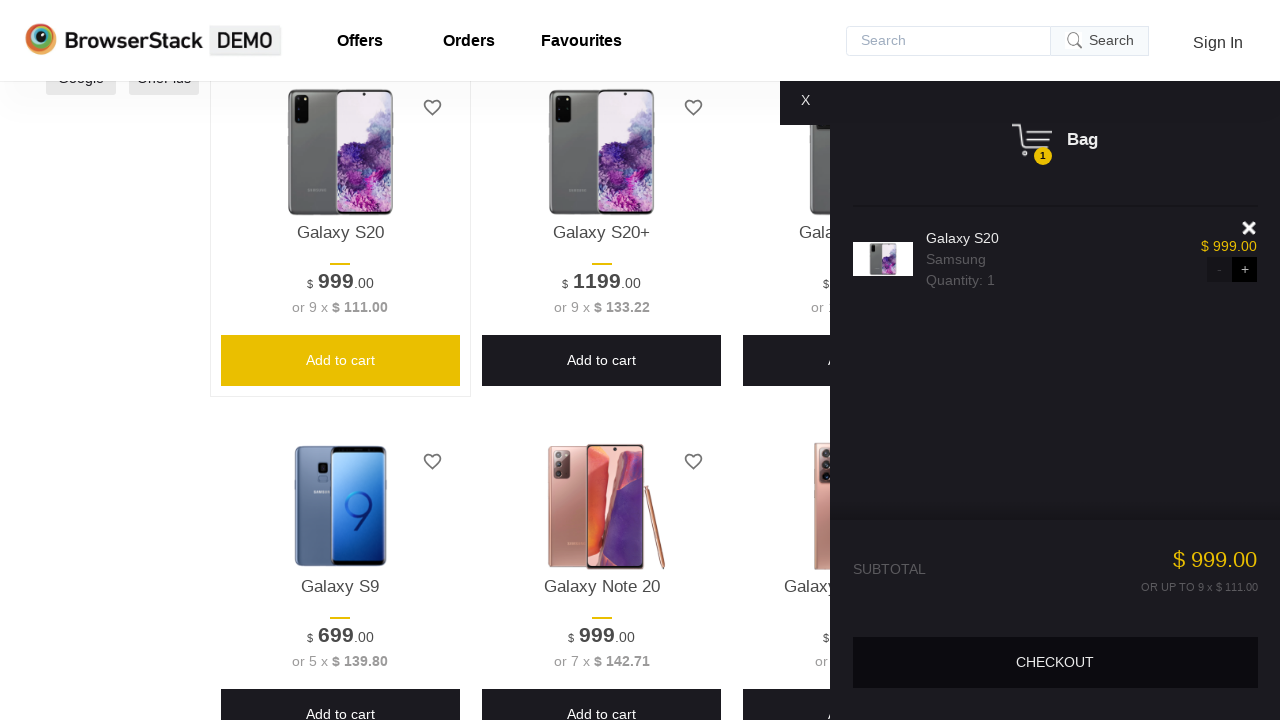

Verified cart item matches product: Galaxy S20 == Galaxy S20
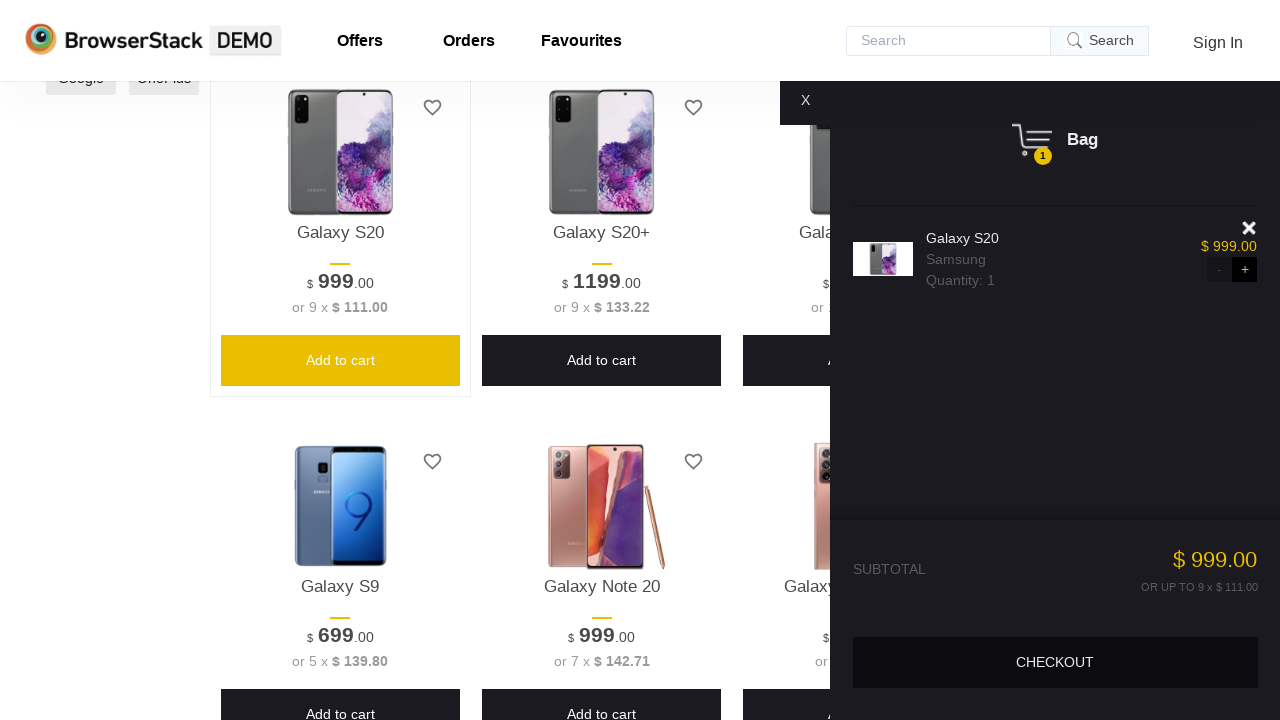

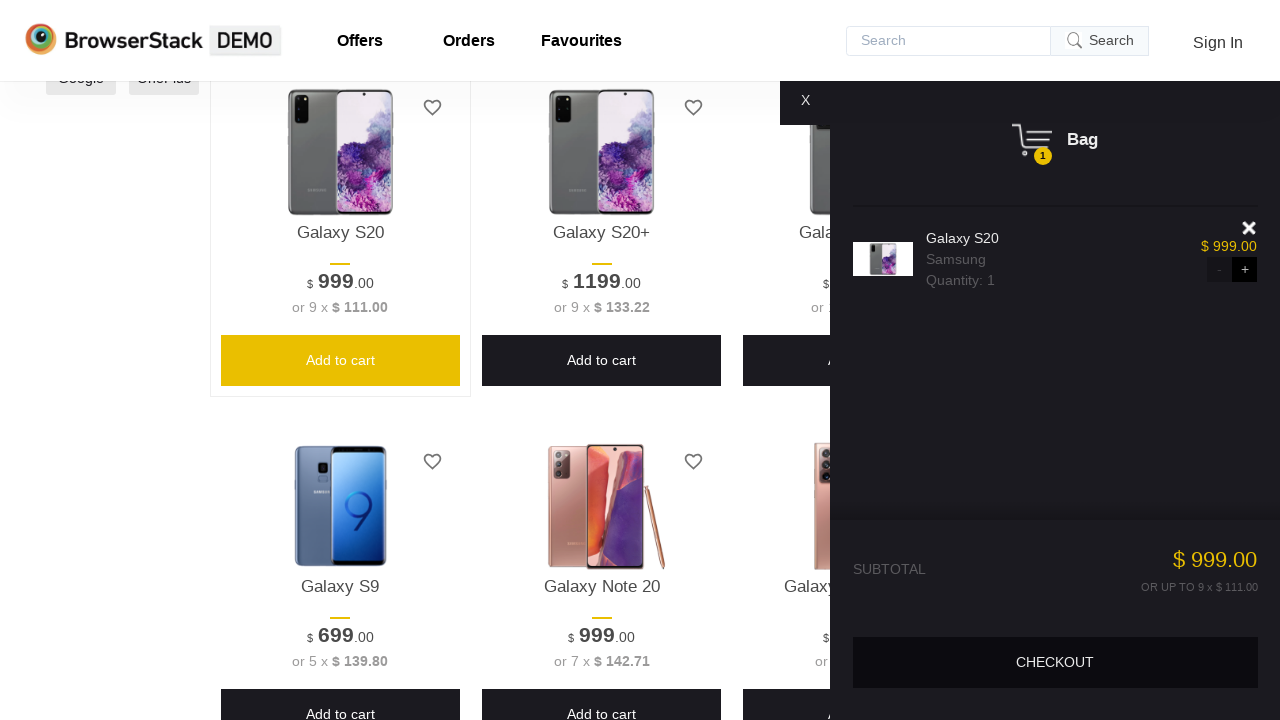